Tests adding a product to cart by navigating through category, selecting an item, and clicking add to cart button, then accepting the confirmation alert

Starting URL: https://www.demoblaze.com/

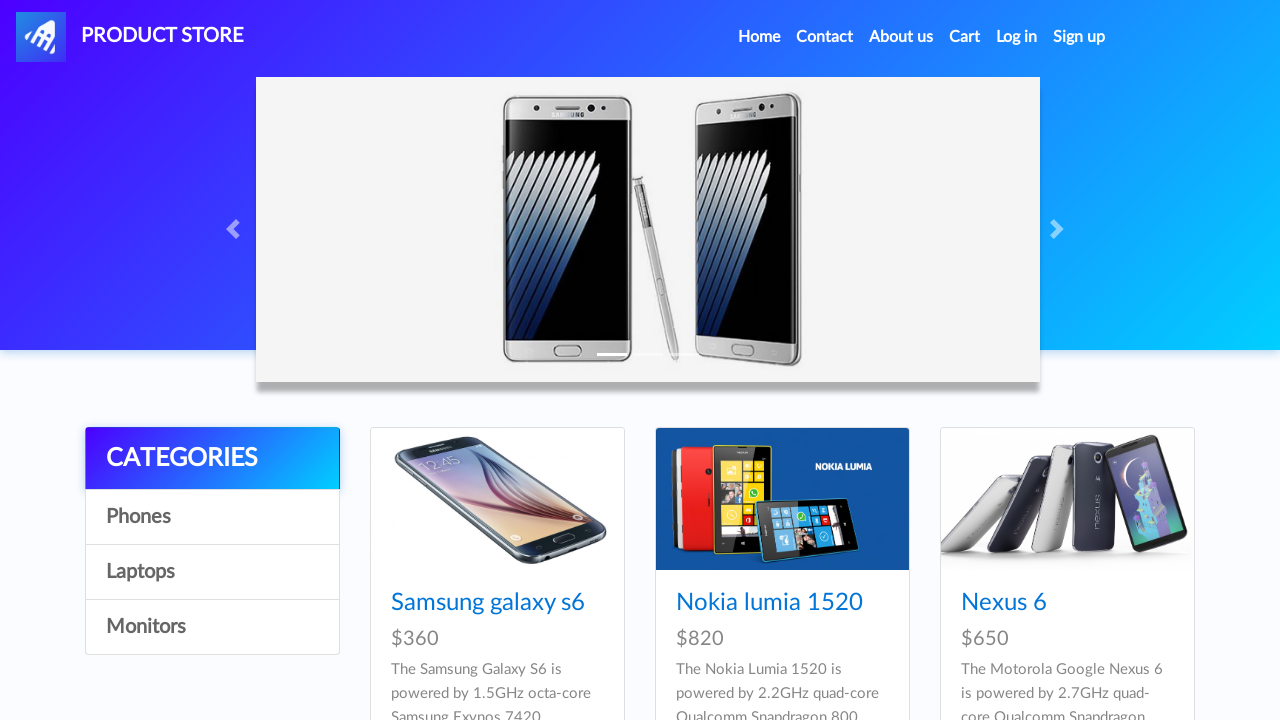

Clicked on Home link at (759, 37) on a:text('Home ')
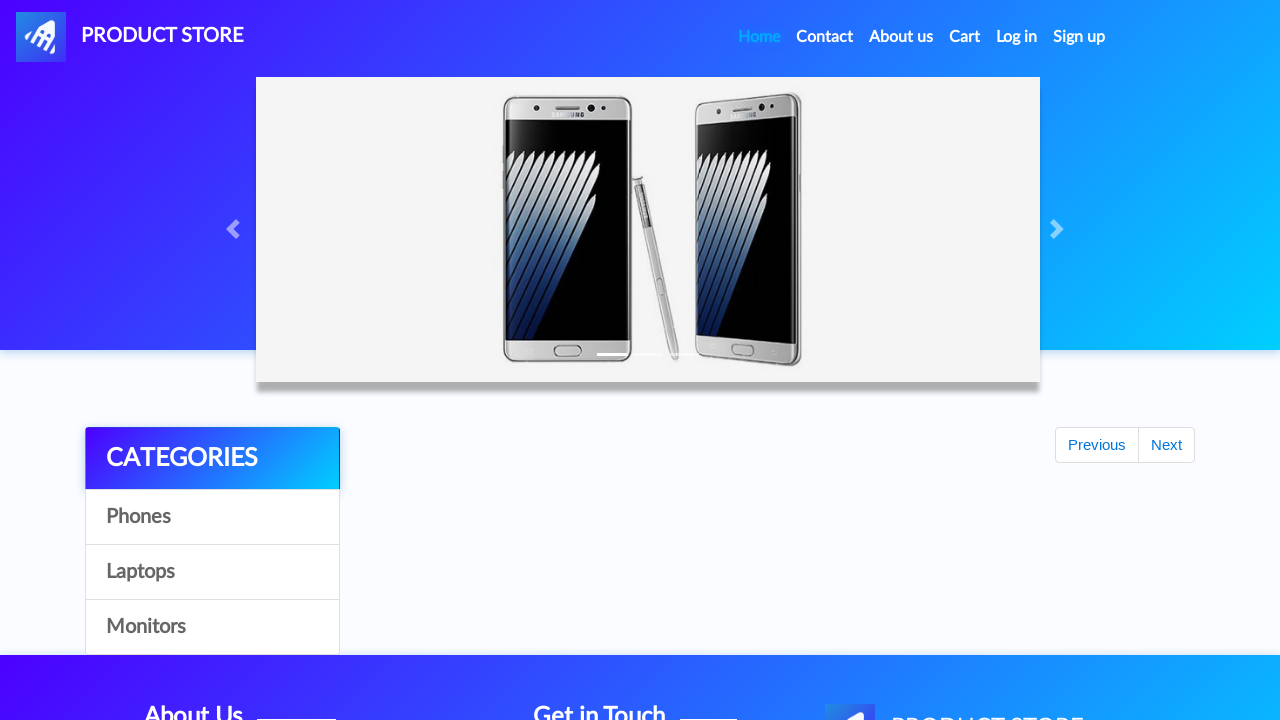

Clicked on Phones category at (212, 517) on a:text('Phones')
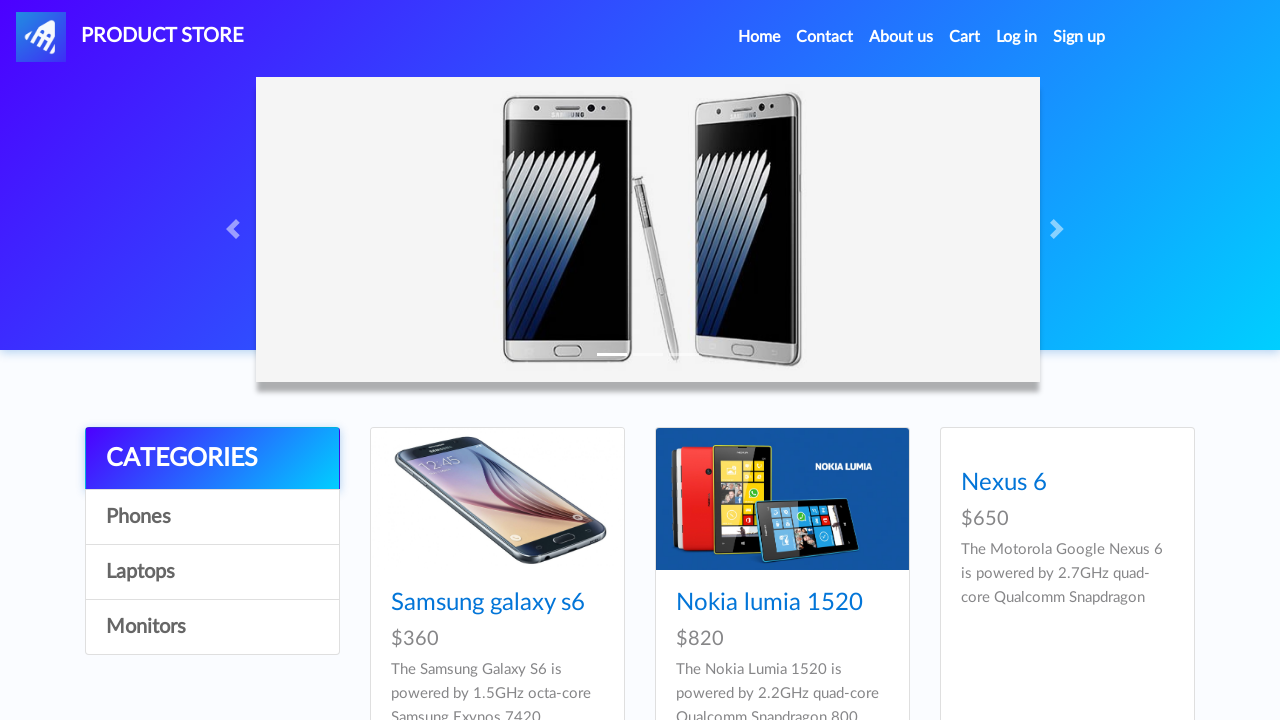

Waited for products to load
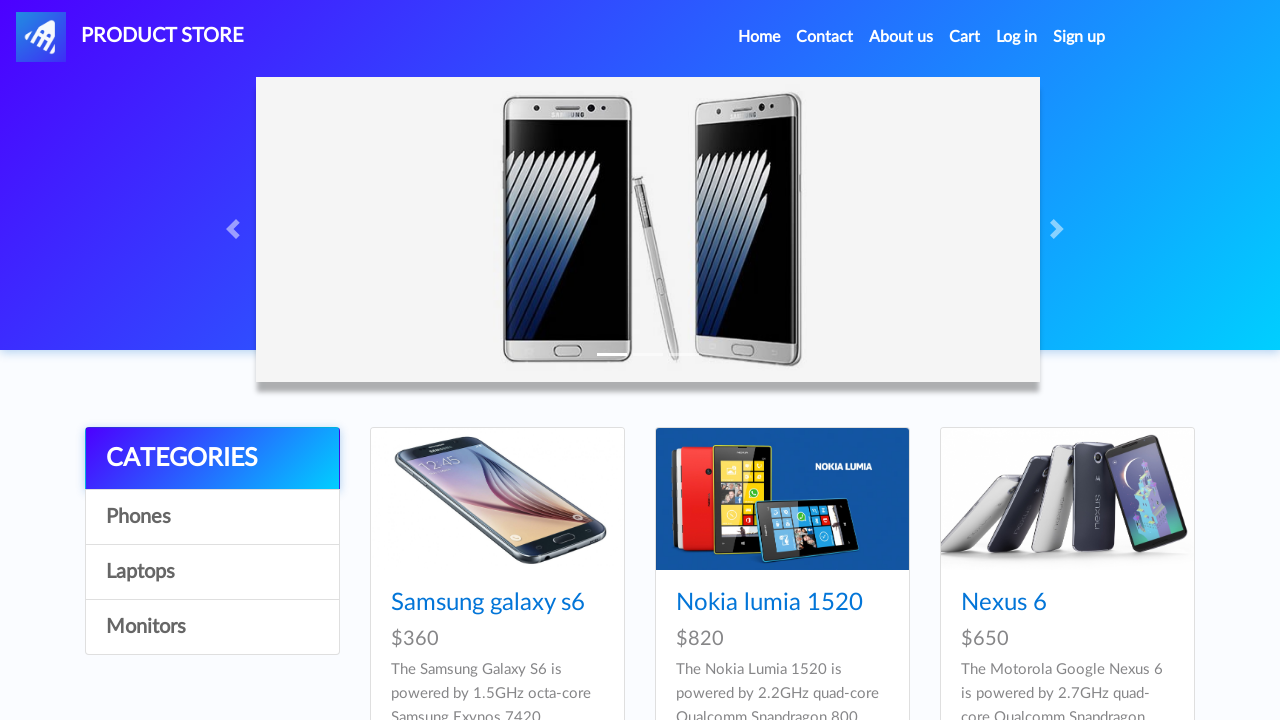

Clicked on Samsung galaxy s6 product at (488, 603) on a:text('Samsung galaxy s6')
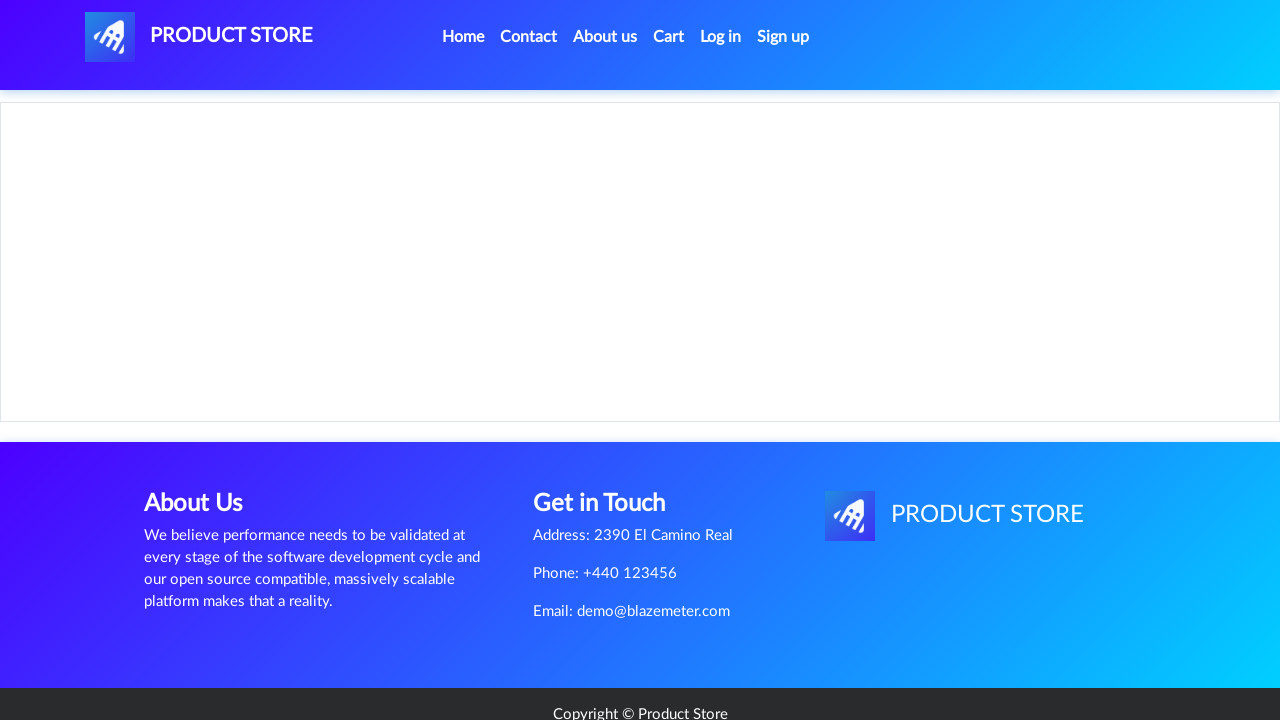

Product page loaded with Add to cart button visible
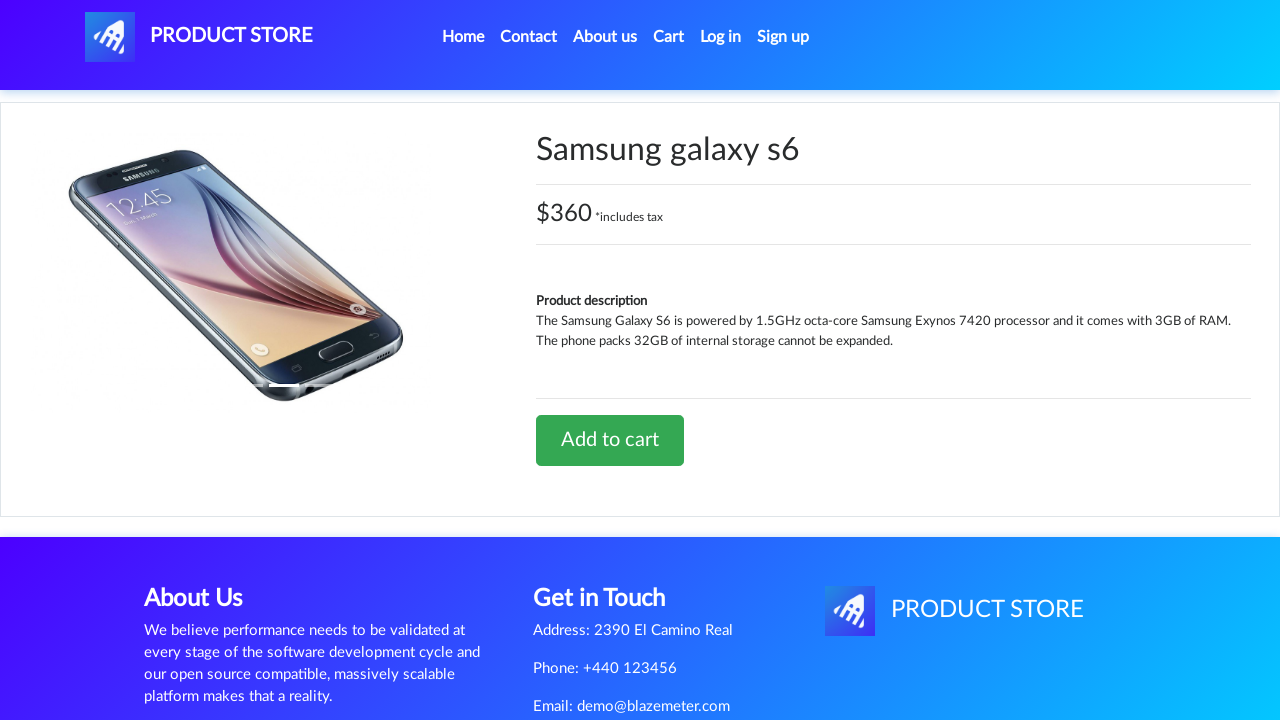

Clicked Add to cart button at (610, 440) on a:text('Add to cart')
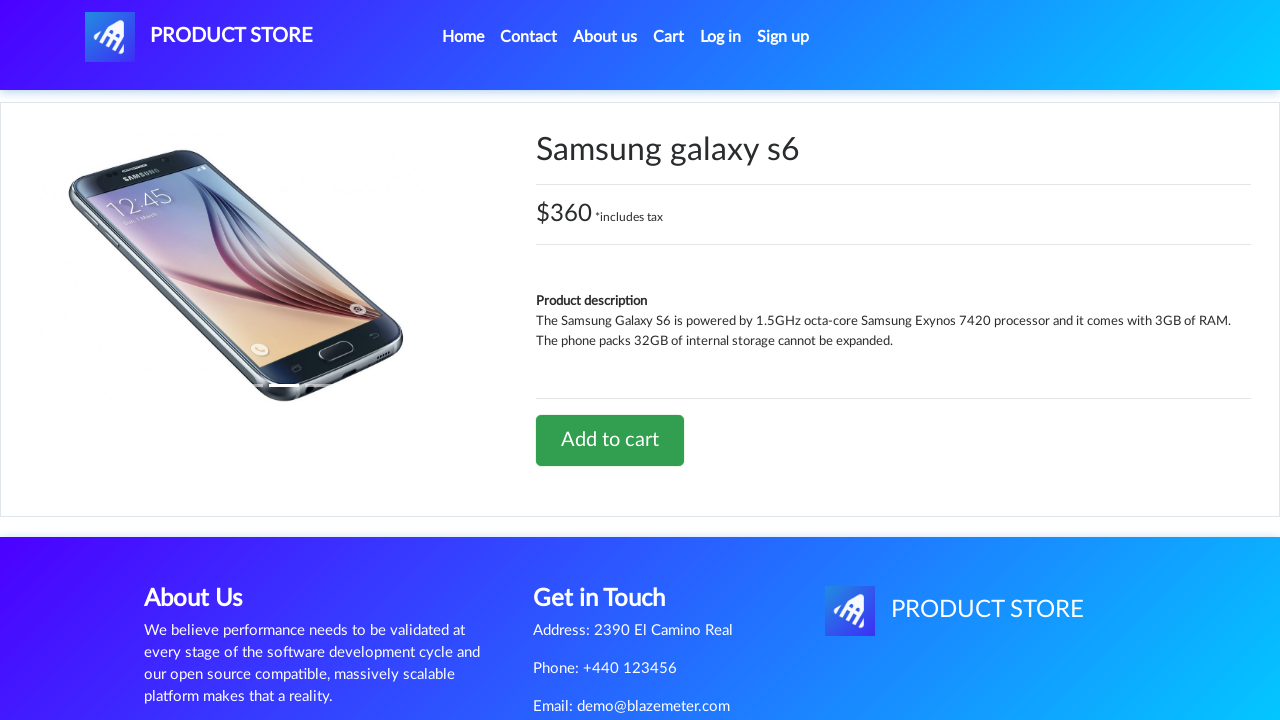

Set up dialog handler to accept confirmation alerts
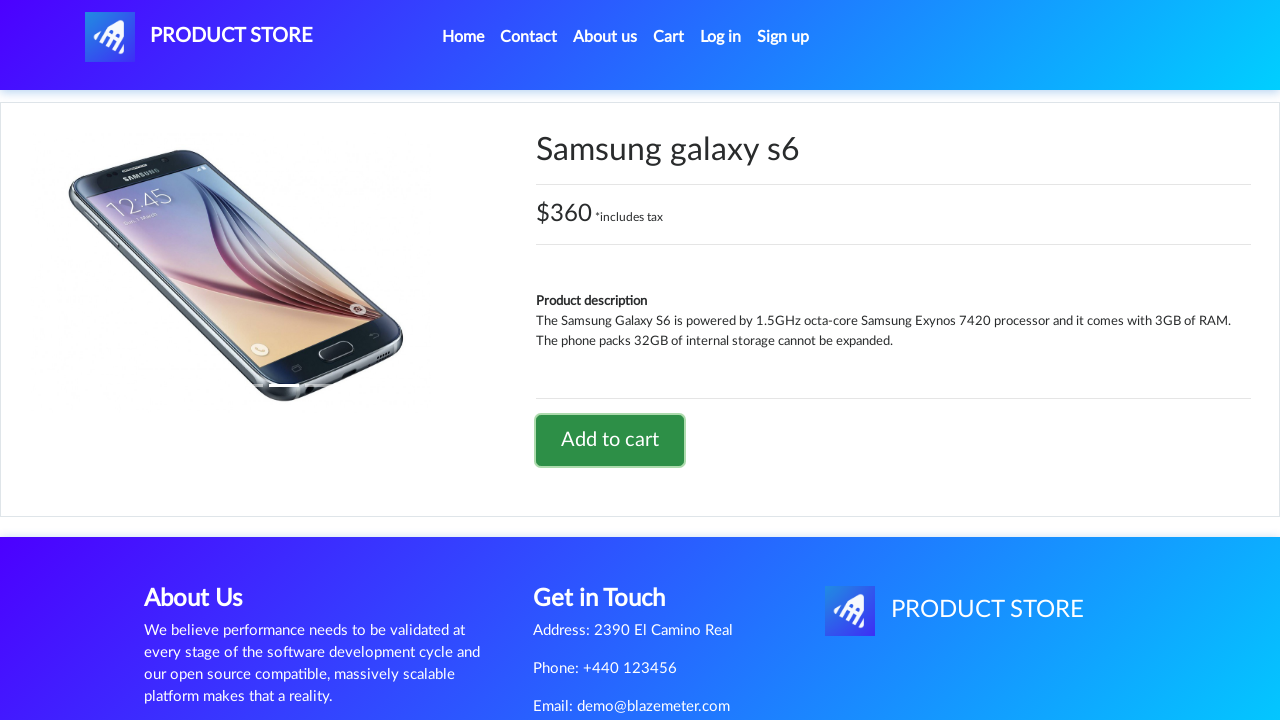

Waited for confirmation dialog to be processed
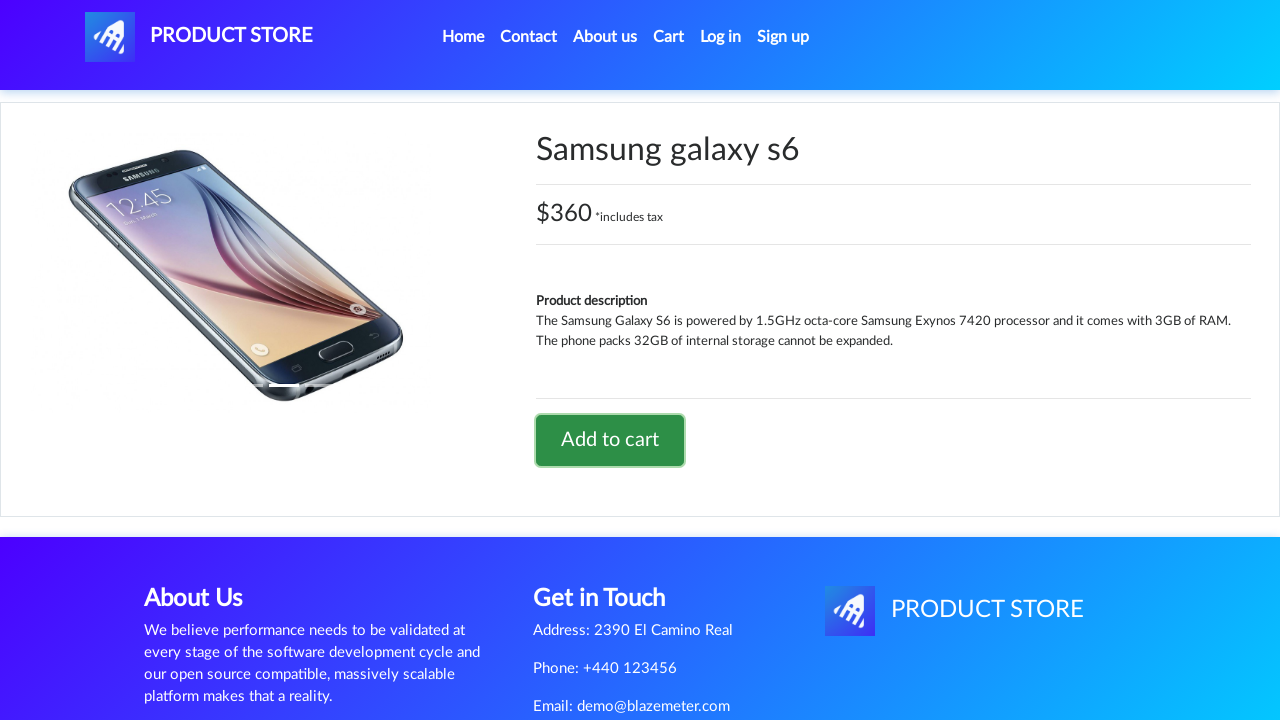

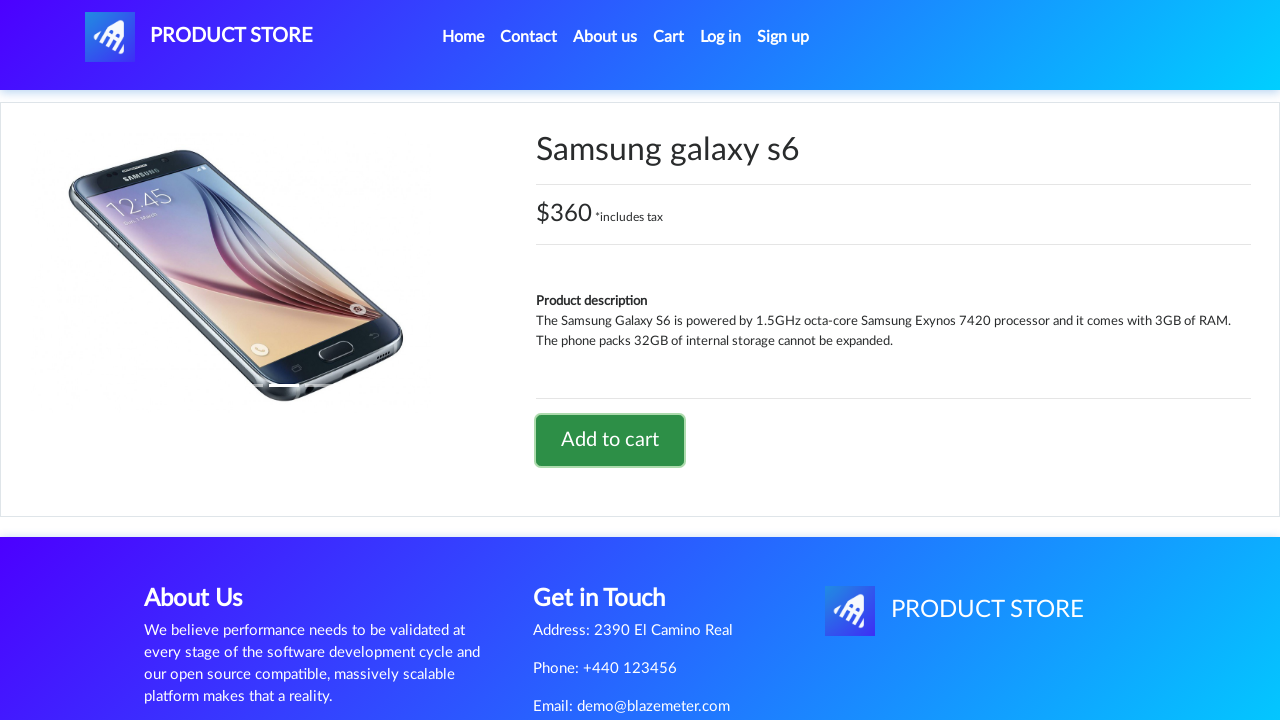